Tests registration form submission by filling first name, last name, and email fields, then verifying successful registration message

Starting URL: http://suninjuly.github.io/registration1.html

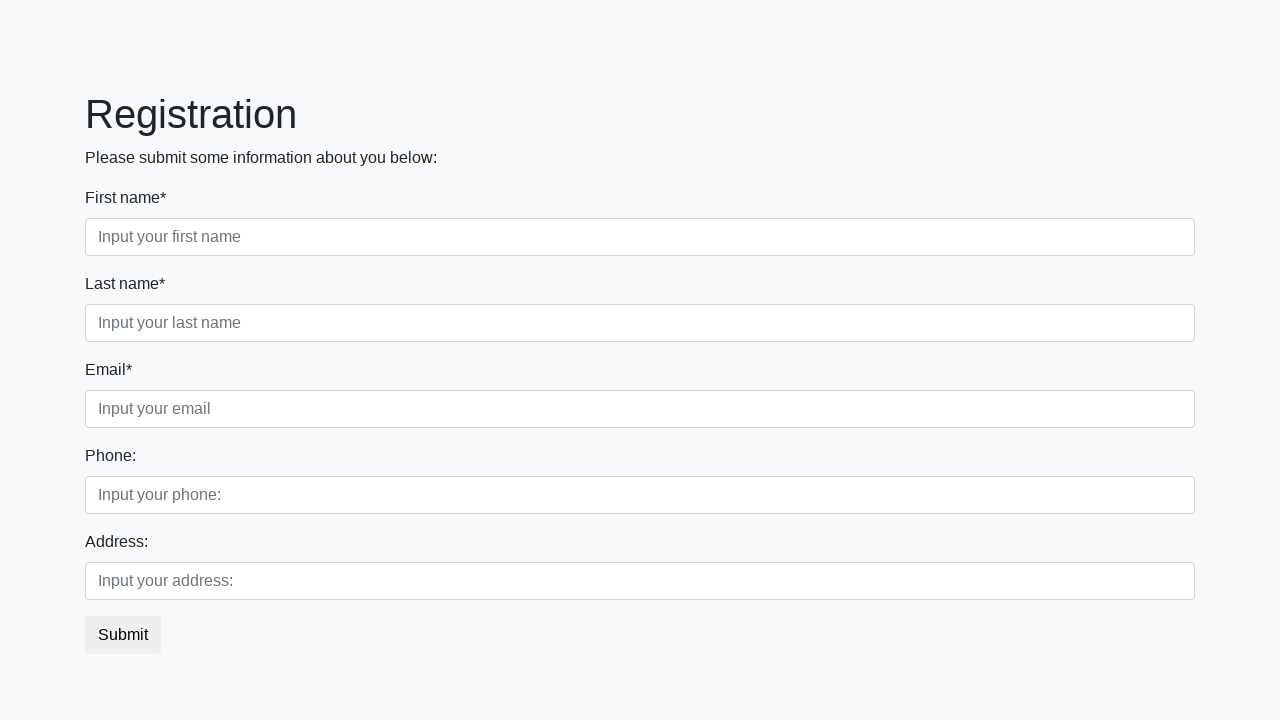

Filled first name field with 'Влад' on div.first_block input.form-control.first
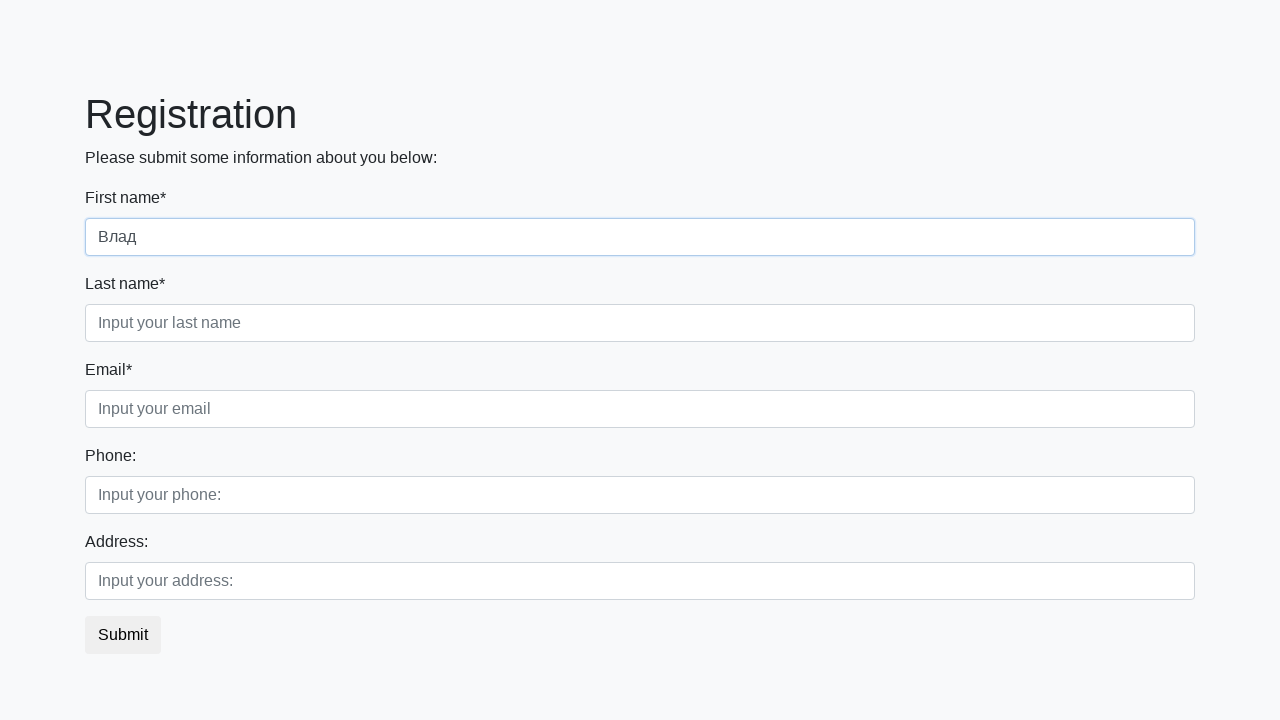

Filled last name field with 'Кардаев' on div.first_block input.form-control.second
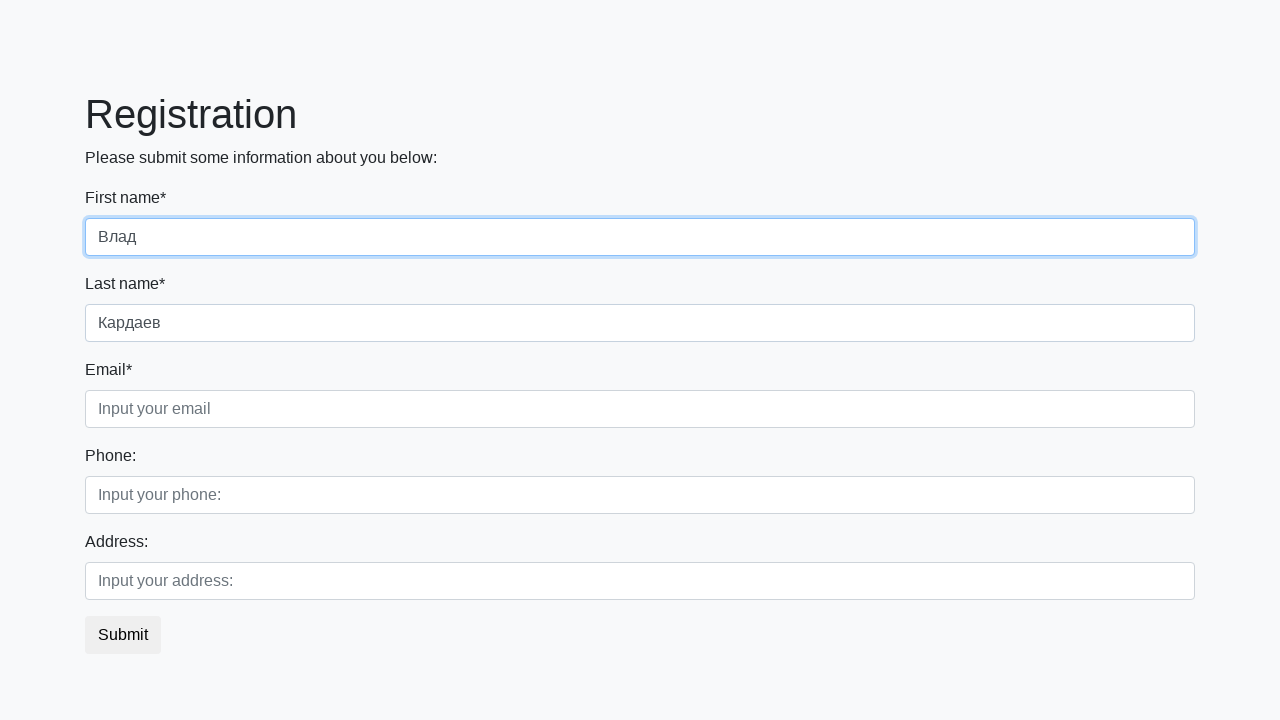

Filled email field with 'test@example.com' on div.first_block input.form-control.third
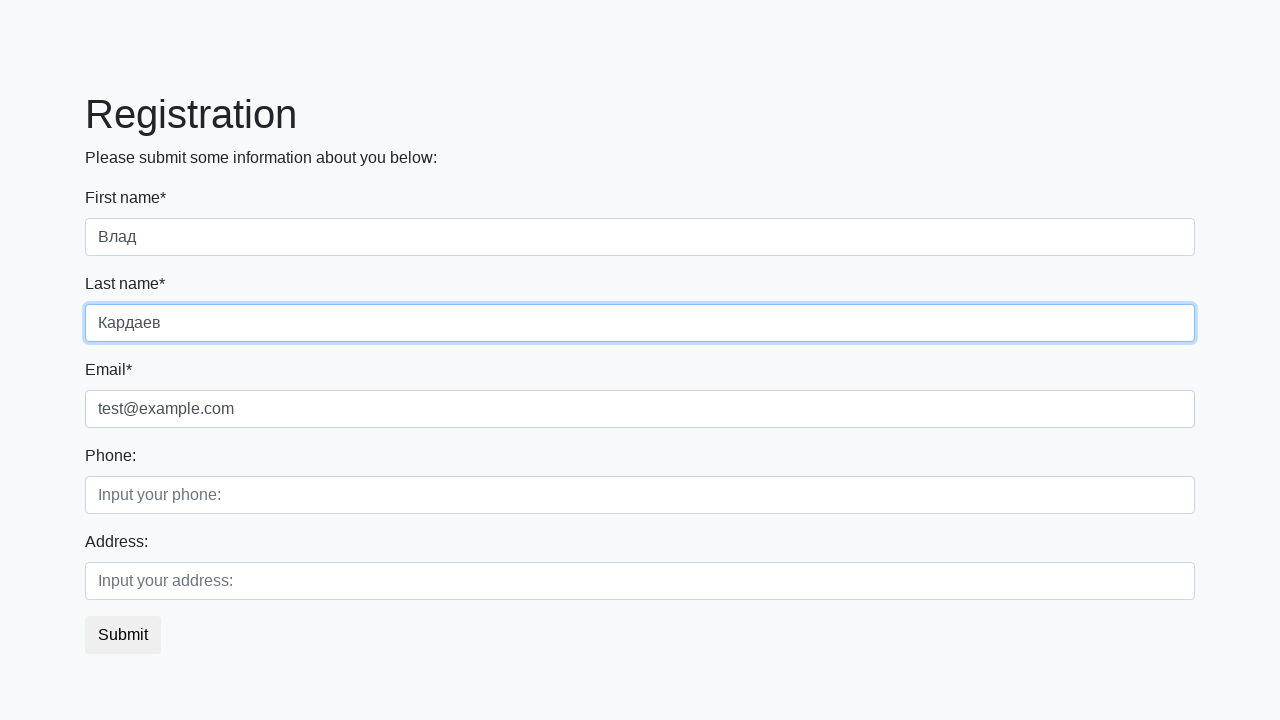

Clicked registration submit button at (123, 635) on button.btn
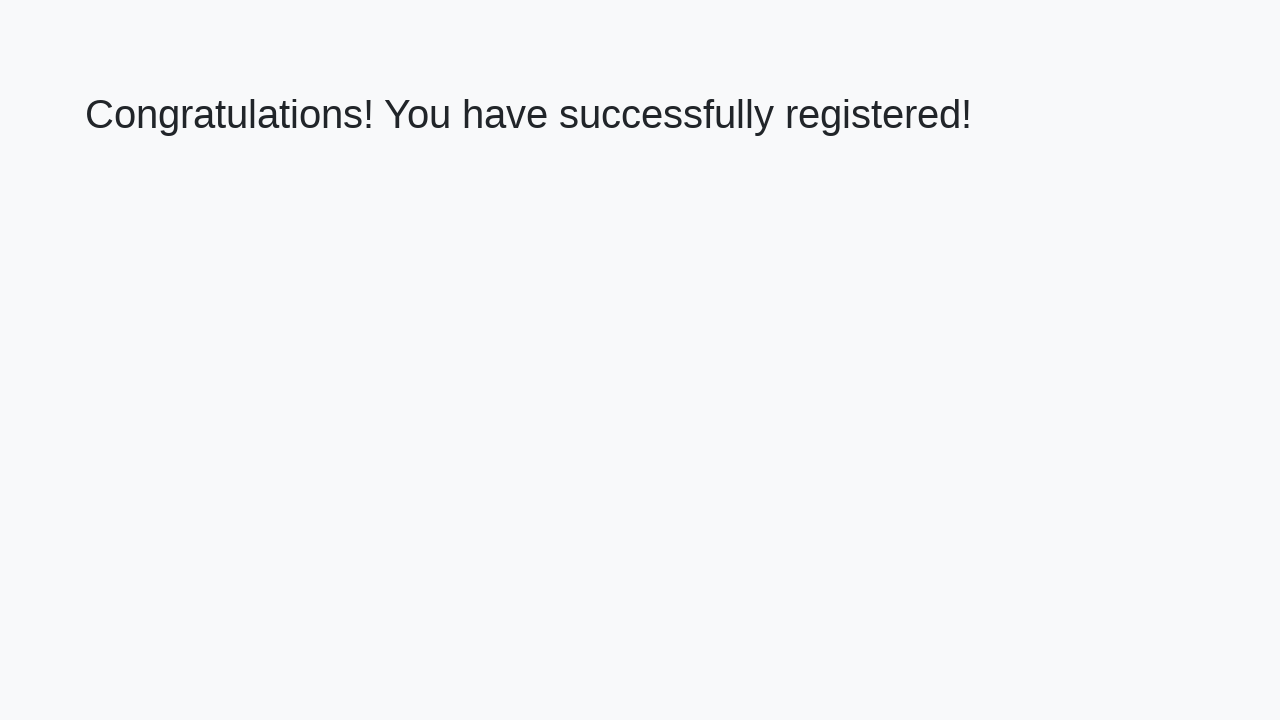

Success message heading loaded
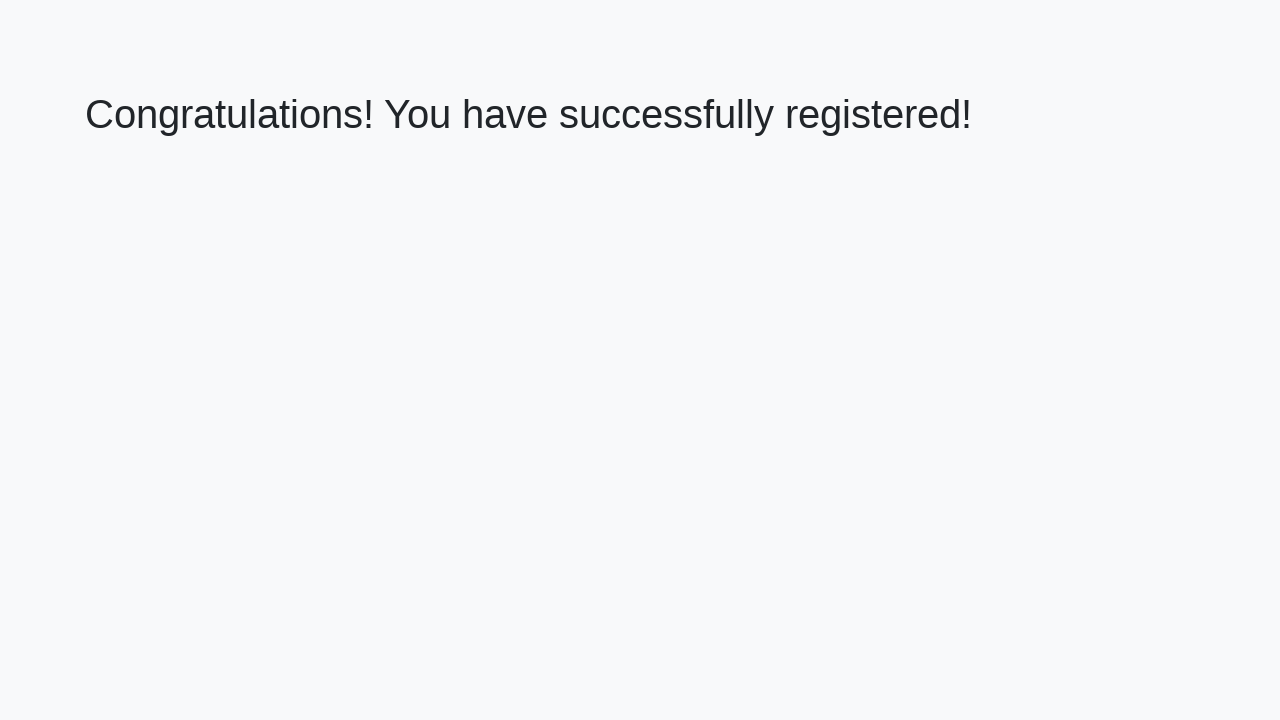

Retrieved success message text content
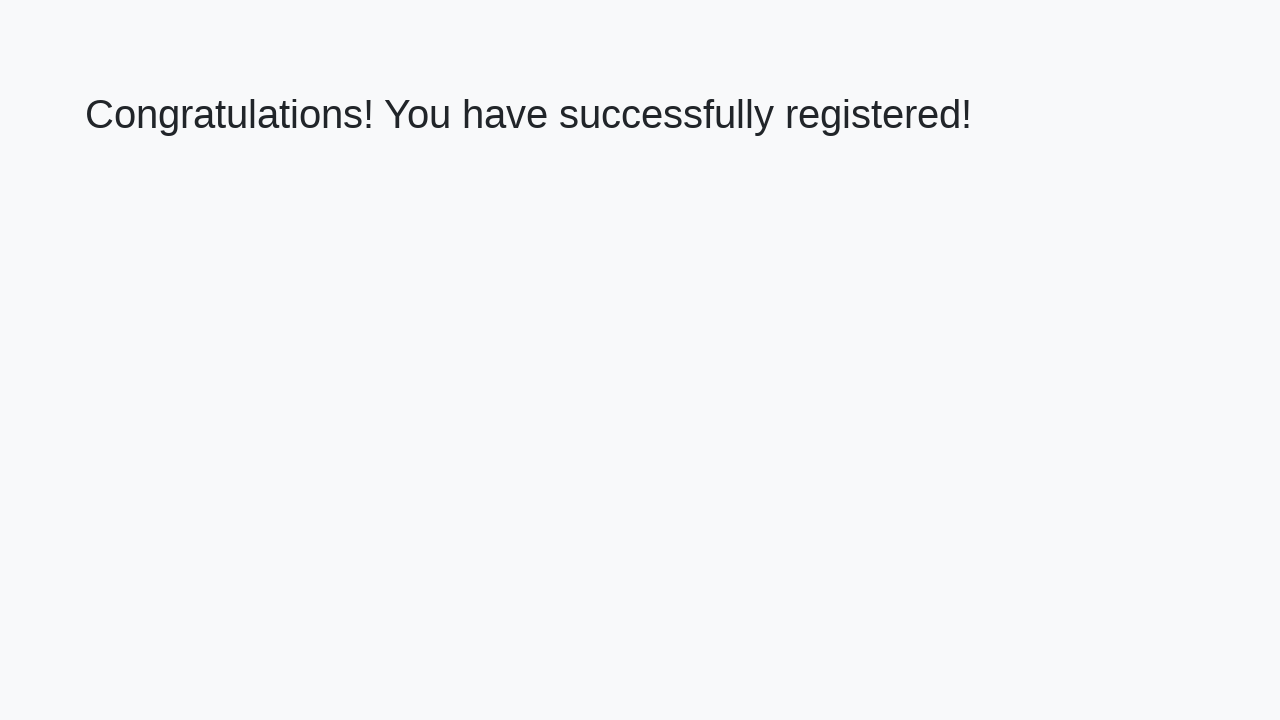

Verified successful registration message is displayed
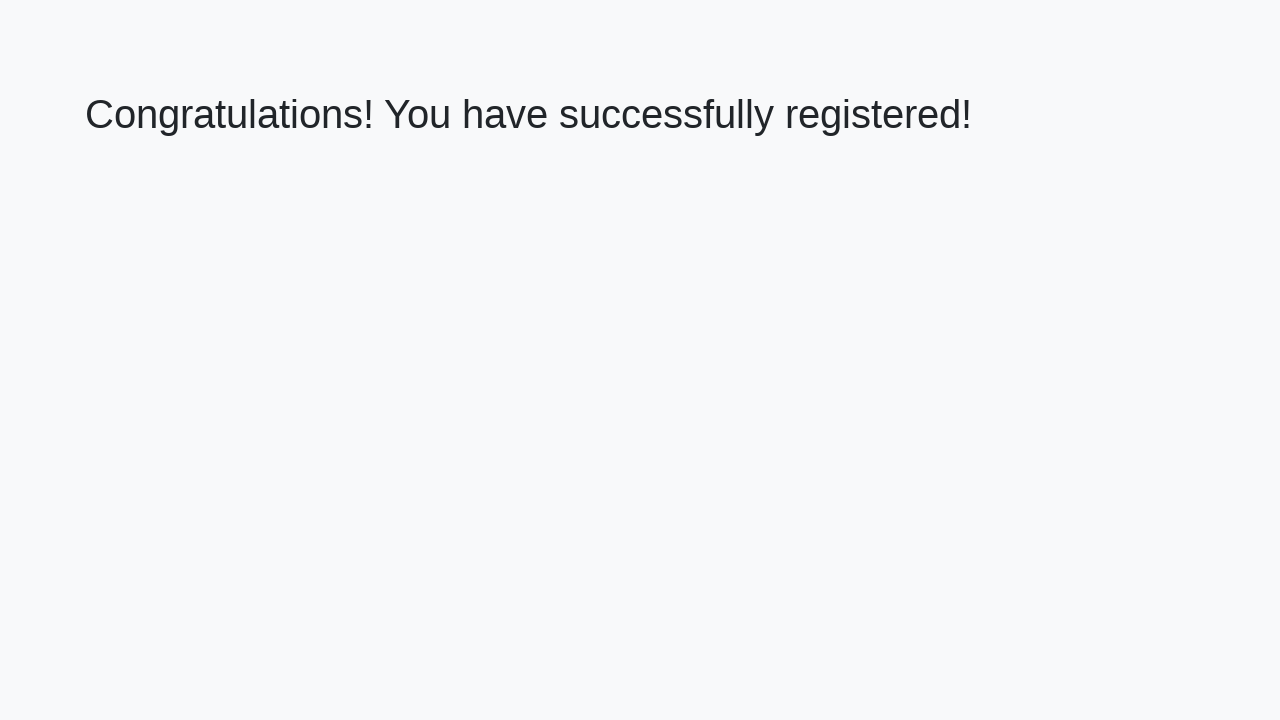

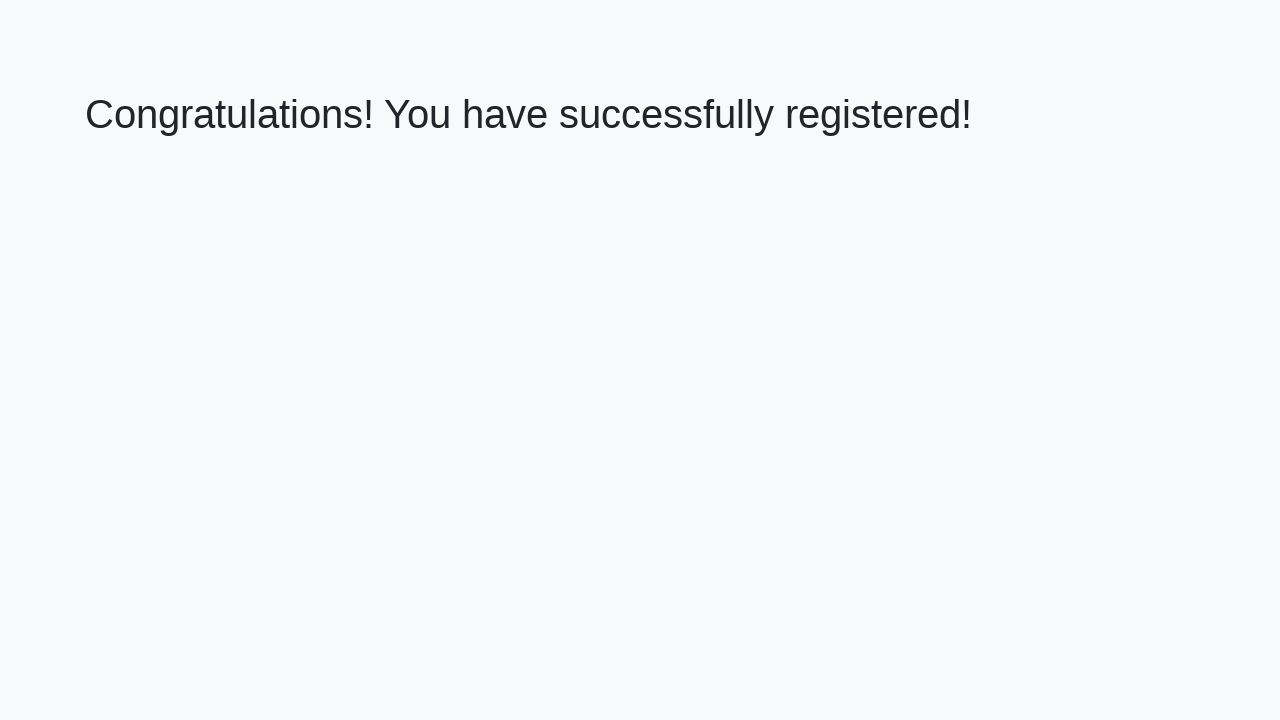